Tests radio button selection by clicking Yes and Impressive radio buttons and verifying the result text updates accordingly.

Starting URL: https://demoqa.com/radio-button

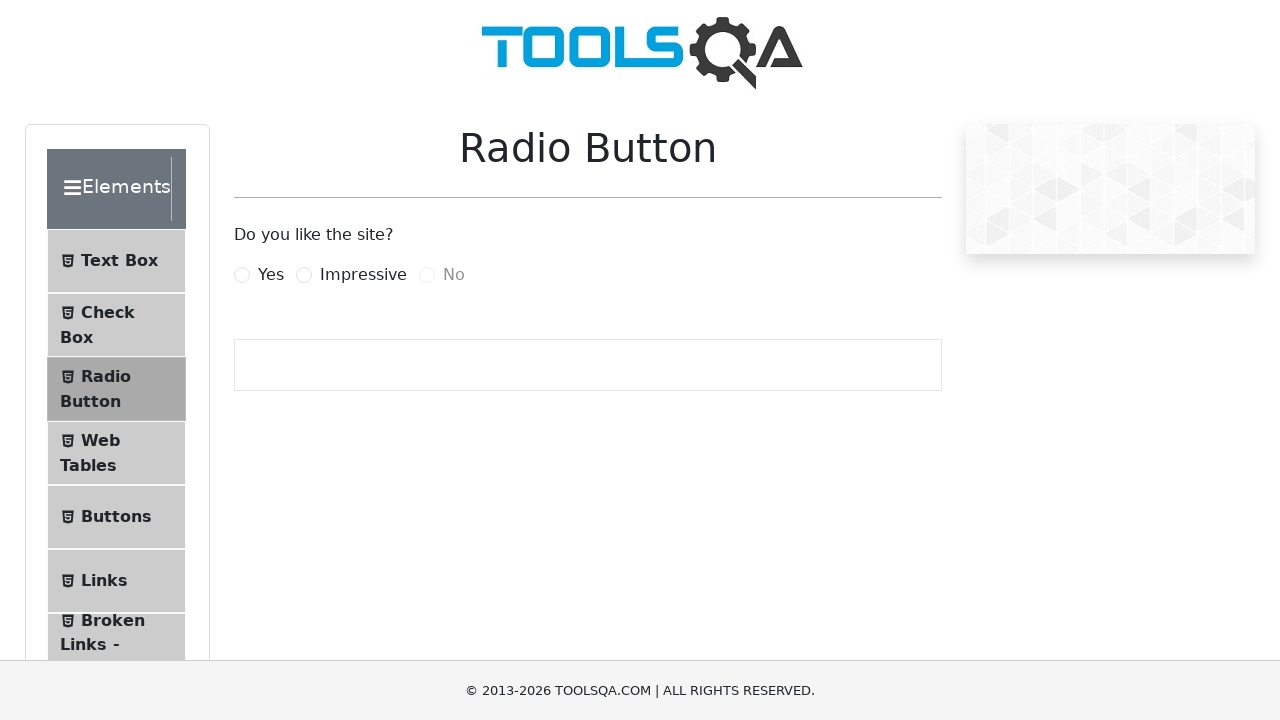

Clicked Yes radio button at (271, 275) on label[for='yesRadio']
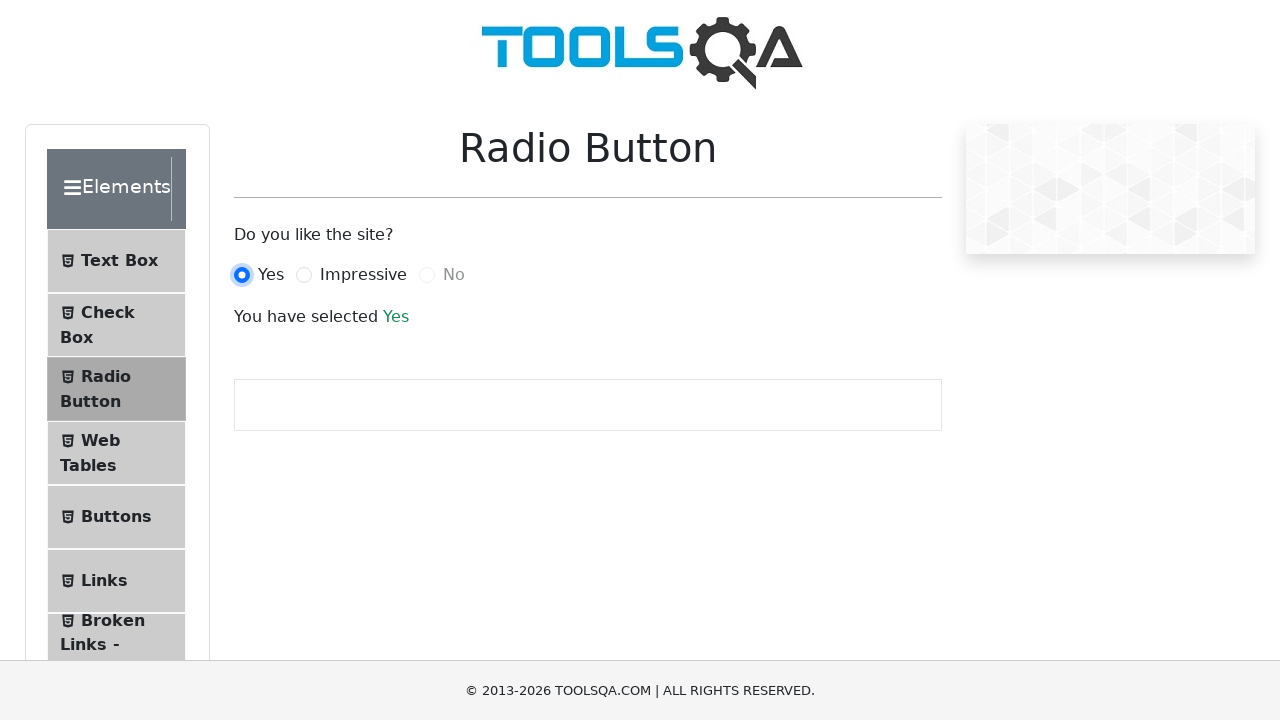

Verified Yes selection result text appeared
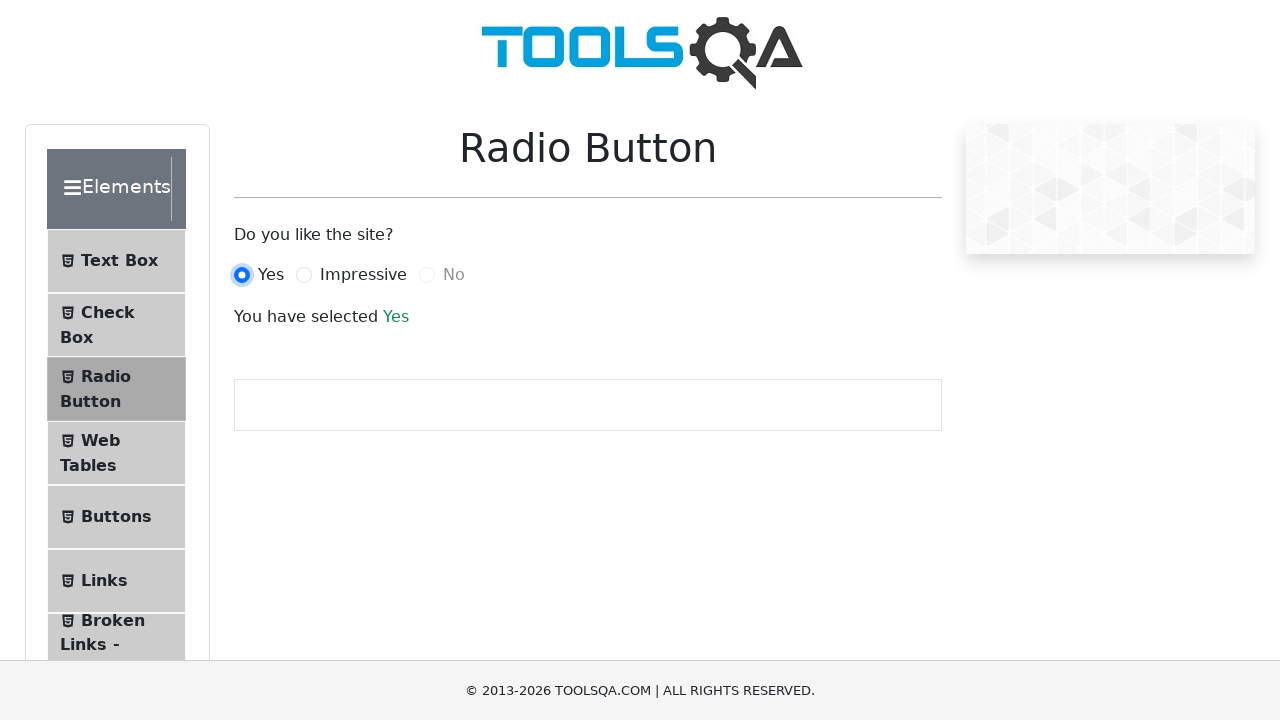

Clicked Impressive radio button at (363, 275) on label[for='impressiveRadio']
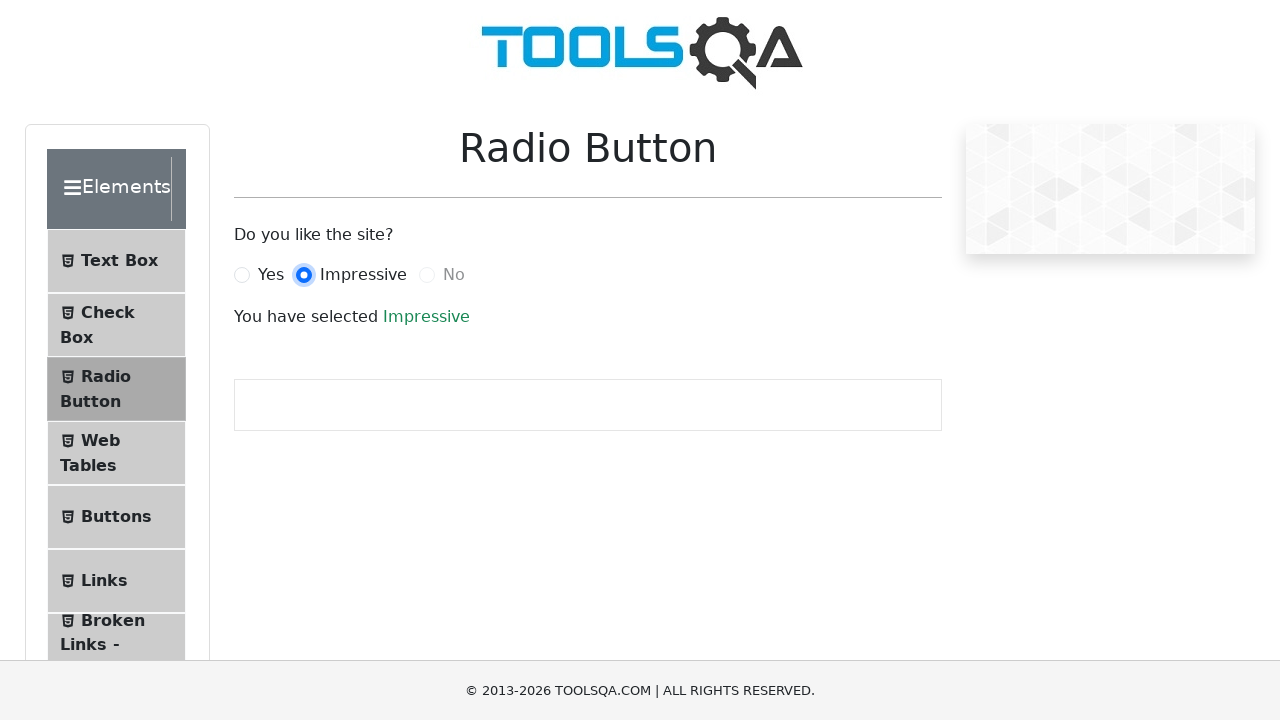

Verified Impressive selection result text updated
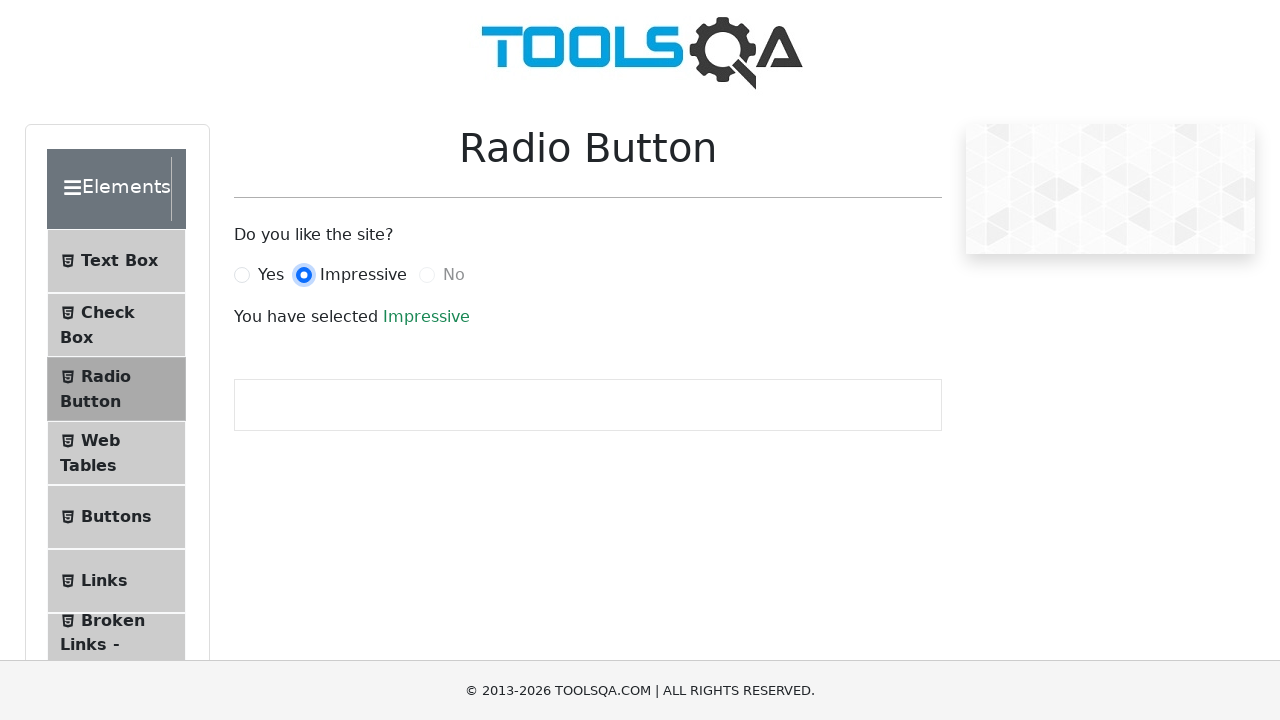

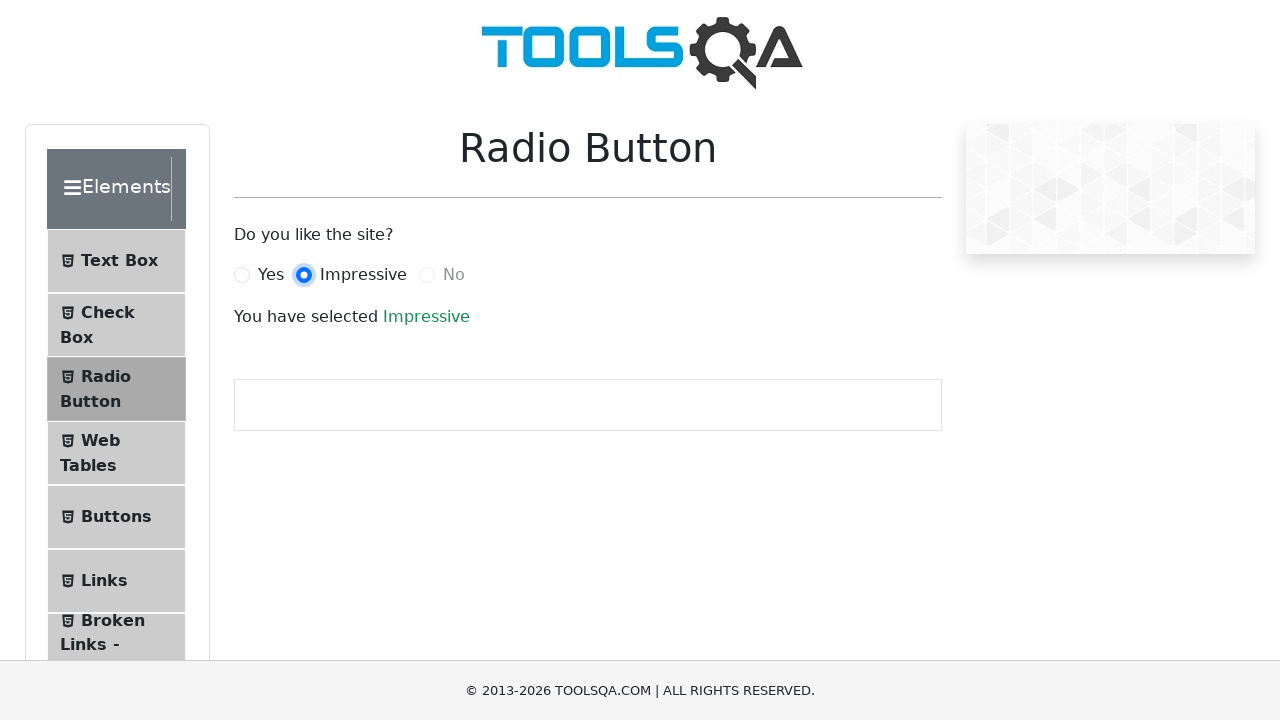